Tests e-commerce functionality by adding specific vegetables to cart, applying a promo code, and proceeding to place an order

Starting URL: https://rahulshettyacademy.com/seleniumPractise/#/

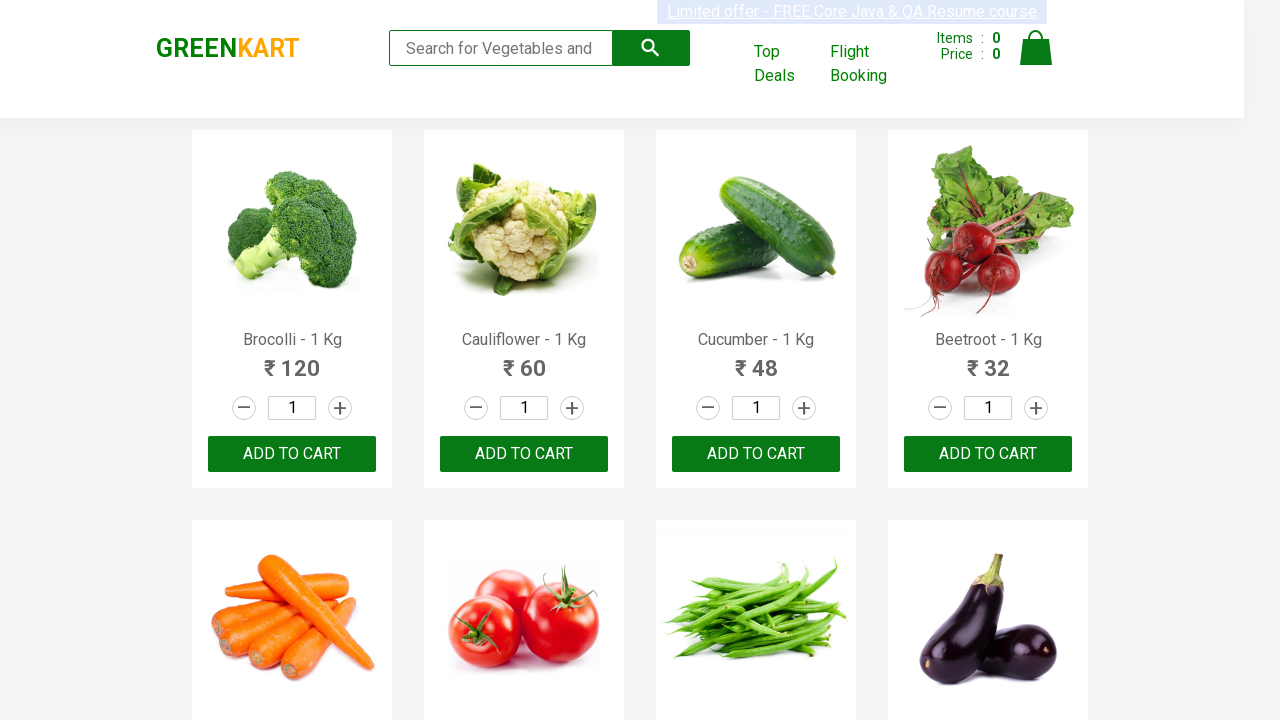

Waited for product list to load
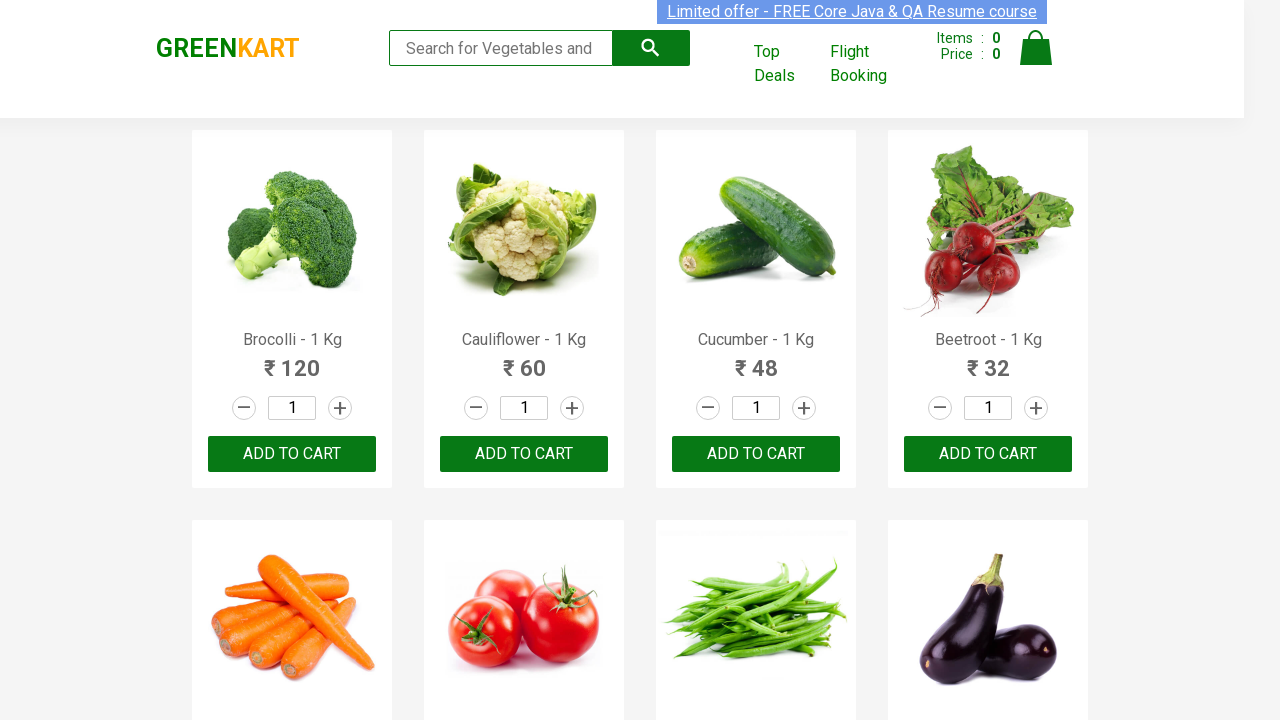

Retrieved all product elements from the page
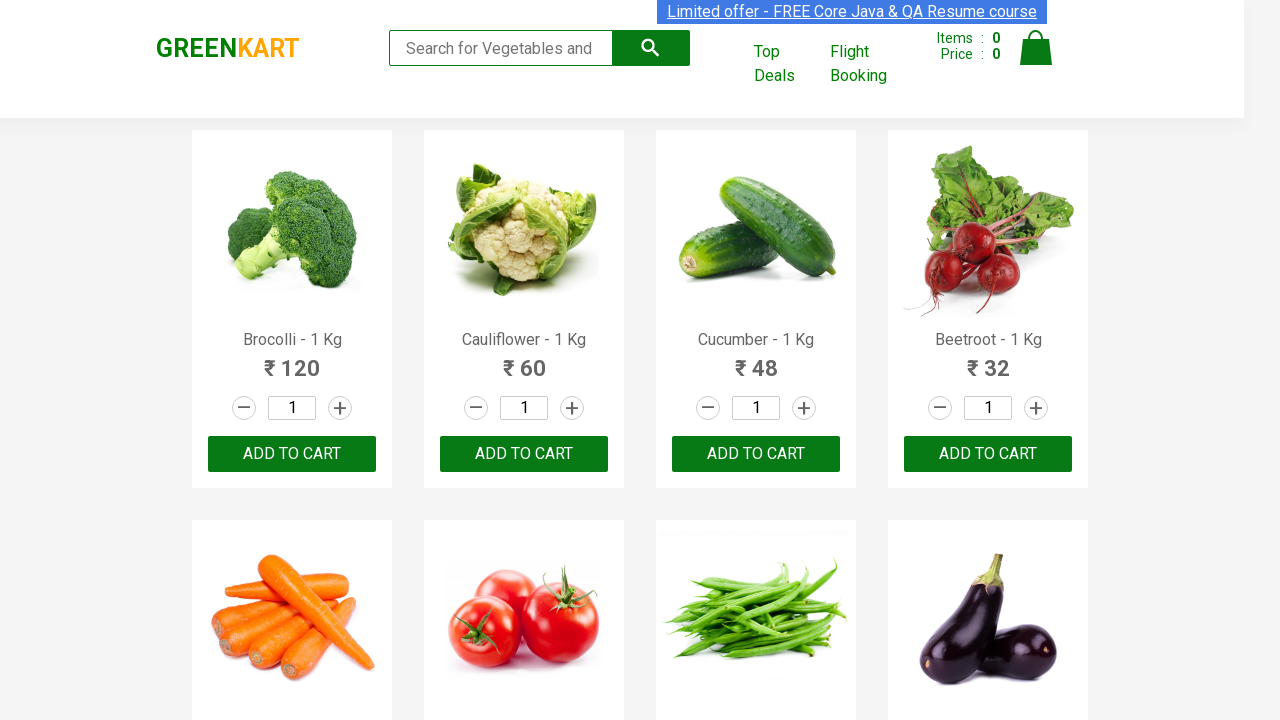

Added Brocolli to cart at (292, 454) on xpath=//div[@class='product-action']/button >> nth=0
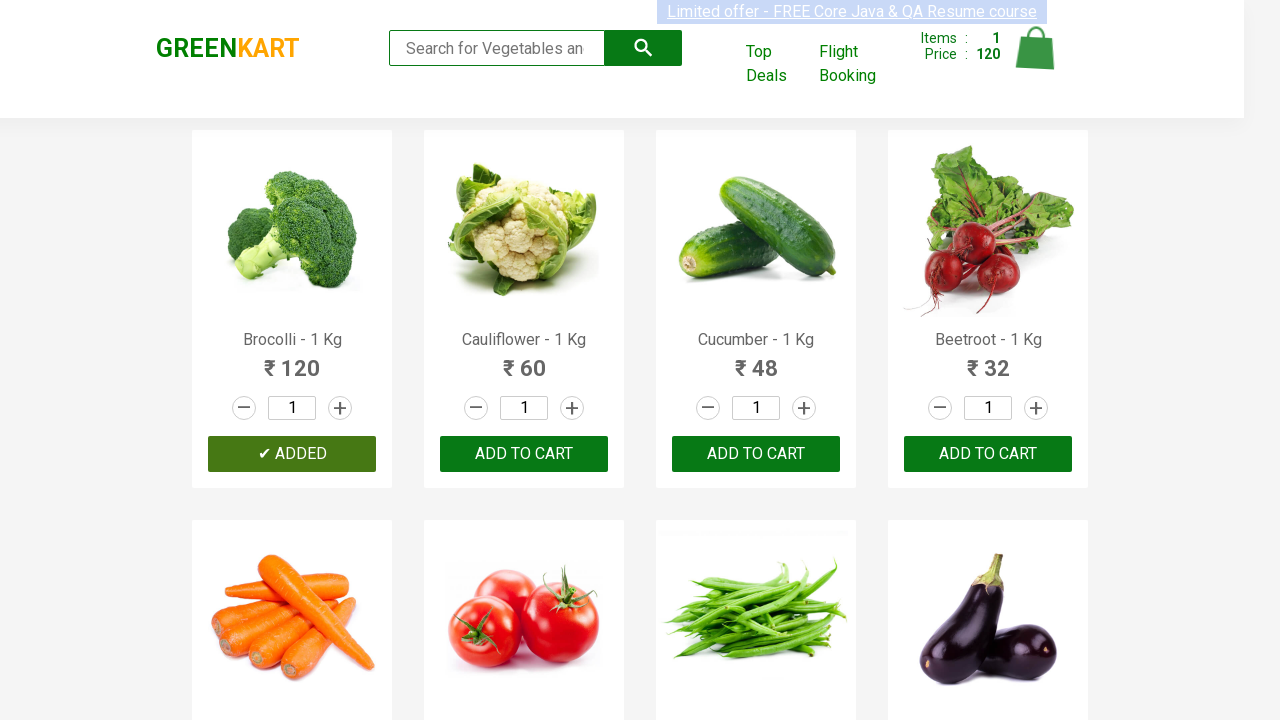

Added Cauliflower to cart at (524, 454) on xpath=//div[@class='product-action']/button >> nth=1
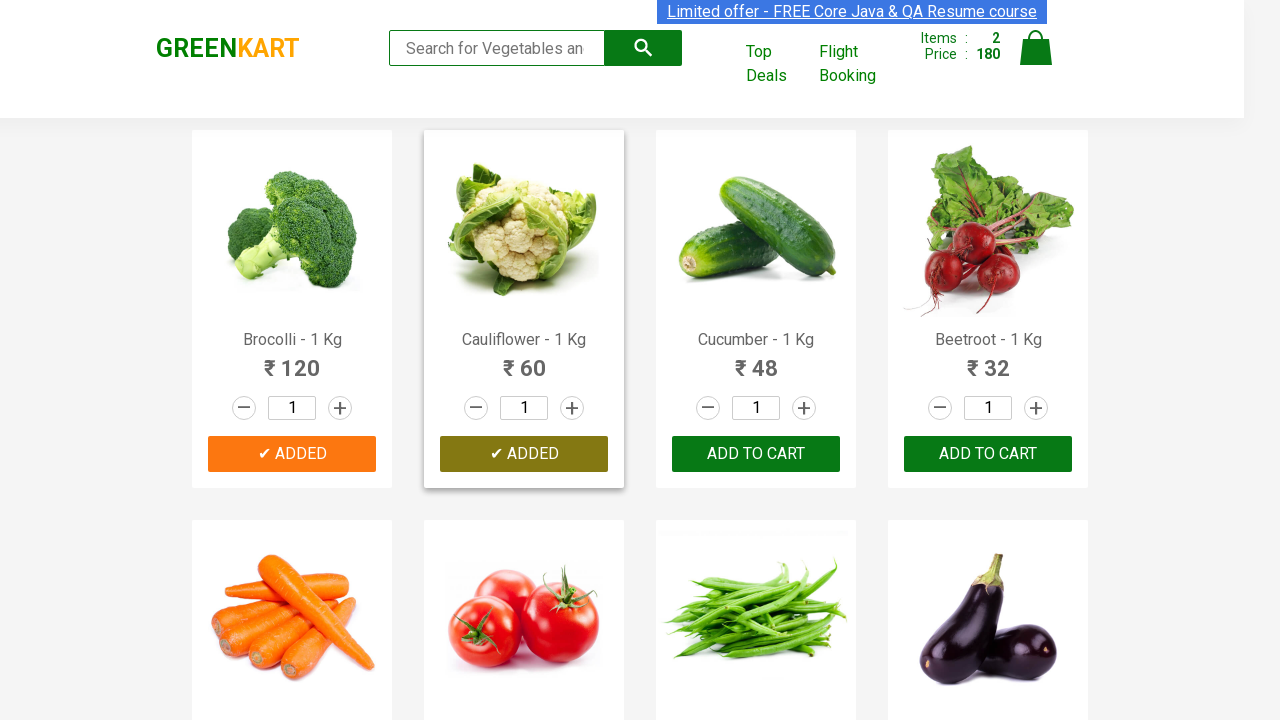

Added Potato to cart at (756, 360) on xpath=//div[@class='product-action']/button >> nth=10
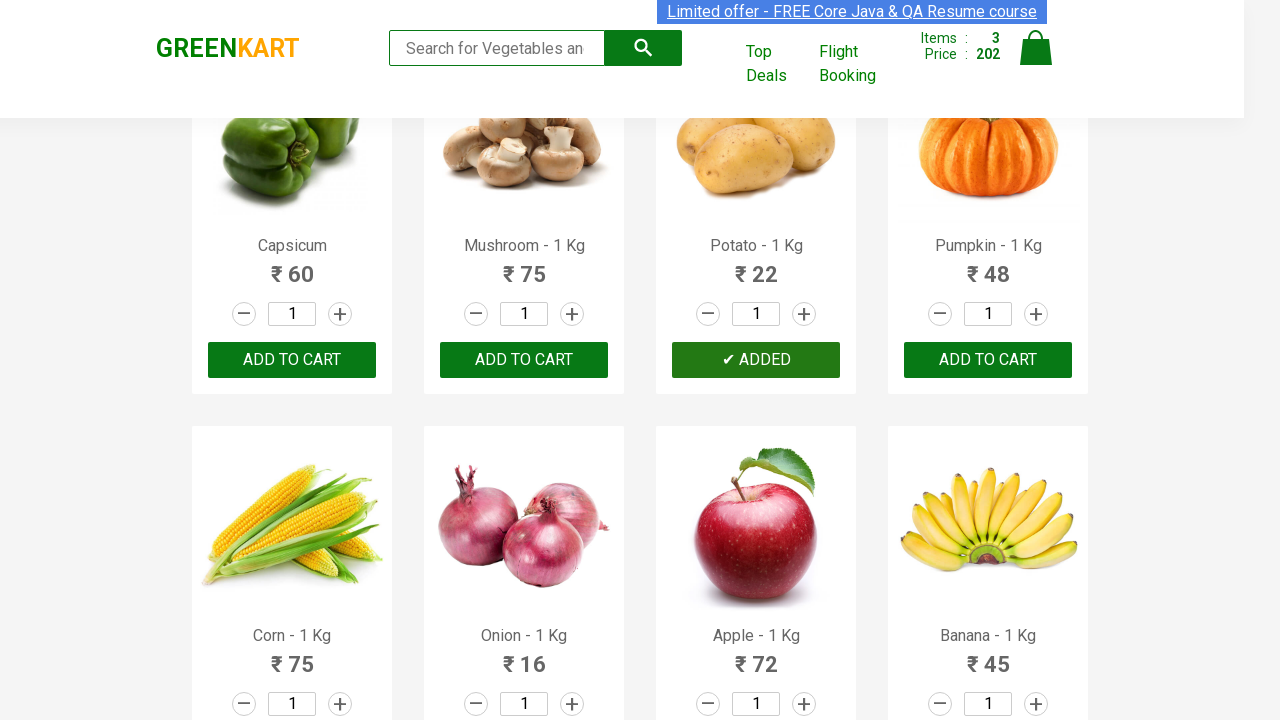

Clicked cart icon to view cart at (1036, 48) on img[alt='Cart']
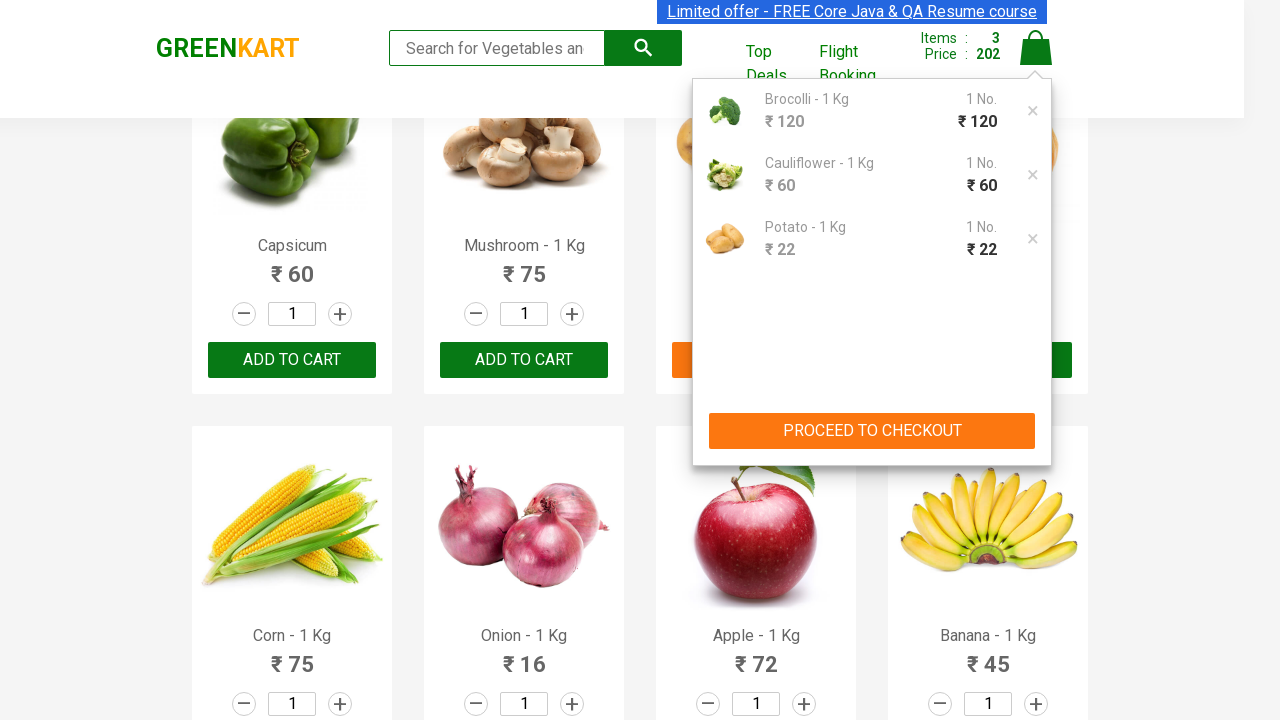

Clicked PROCEED TO CHECKOUT button at (872, 431) on xpath=//button[contains(text(),'PROCEED TO CHECKOUT')]
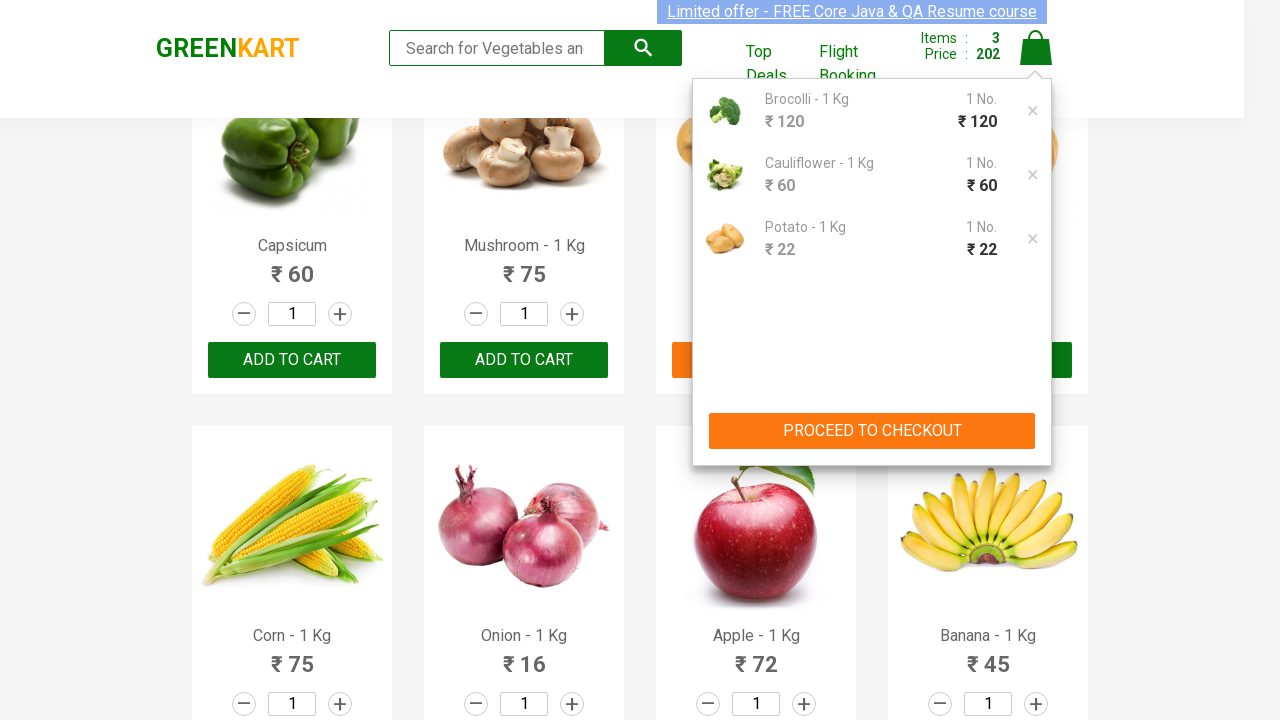

Entered promo code 'rahulshettyacademy' on //input[@placeholder='Enter promo code']
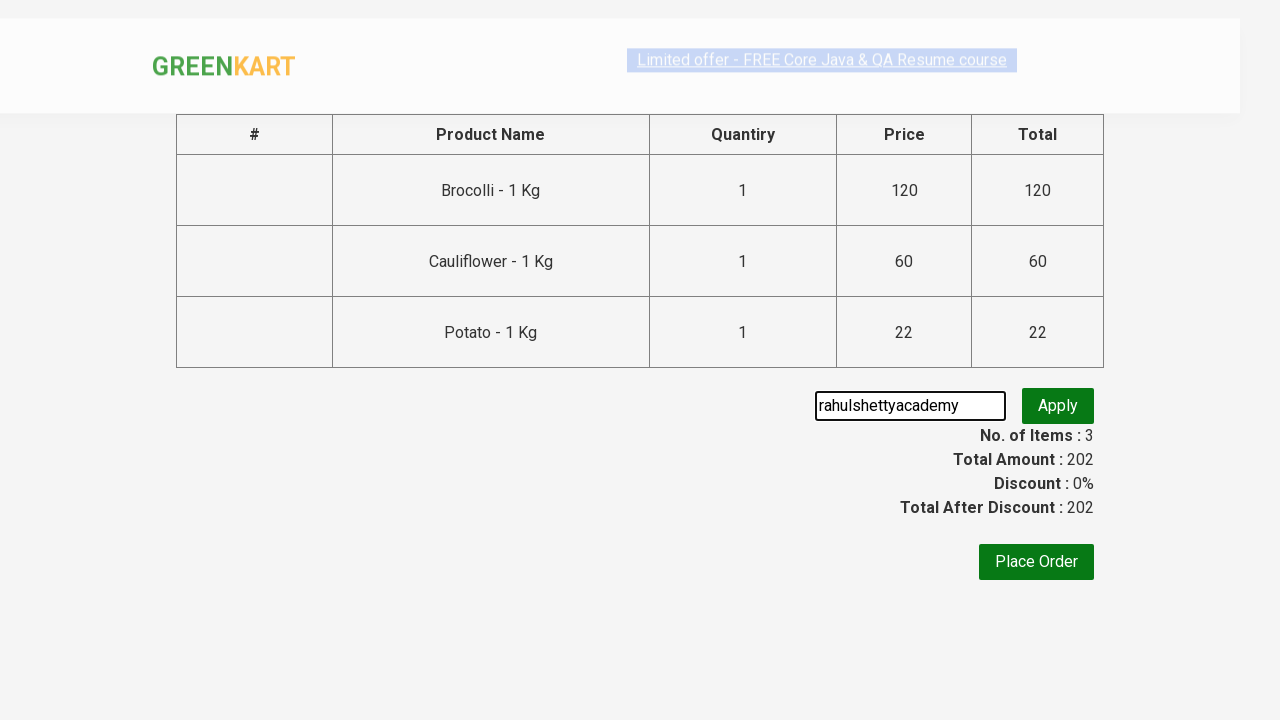

Clicked Apply promo button at (1058, 406) on xpath=//button[@class='promoBtn']
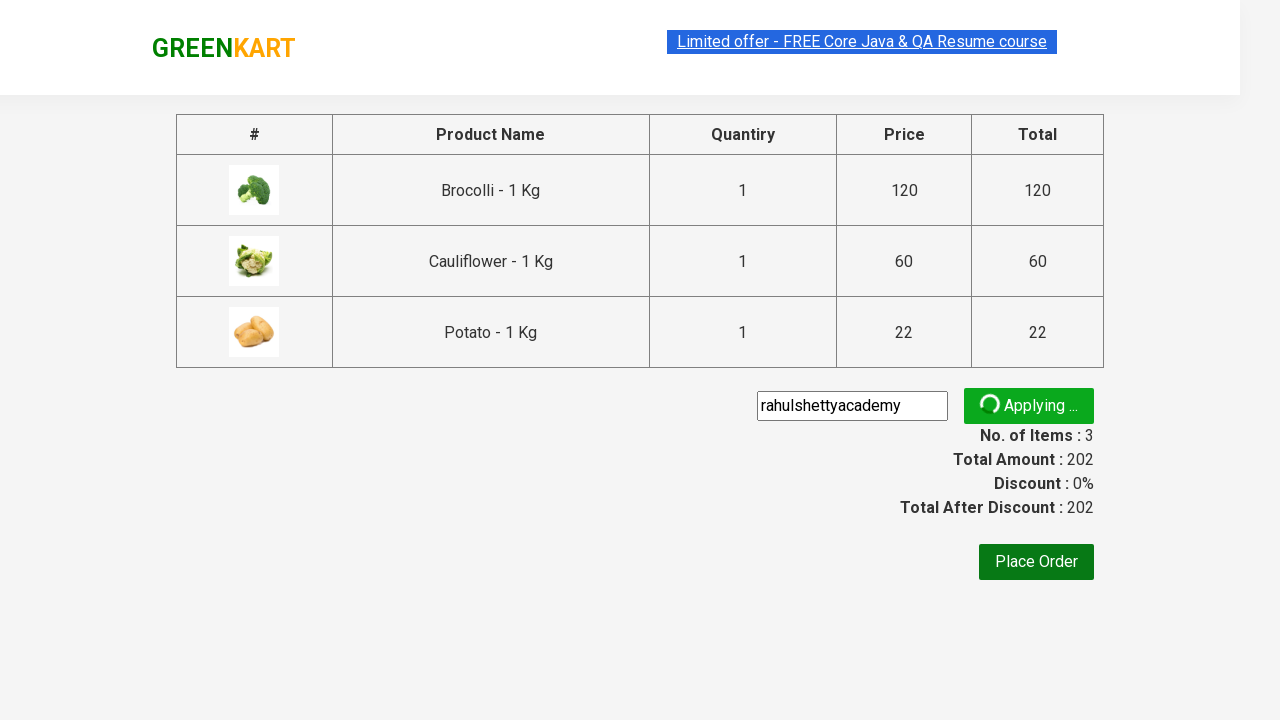

Promo code applied successfully
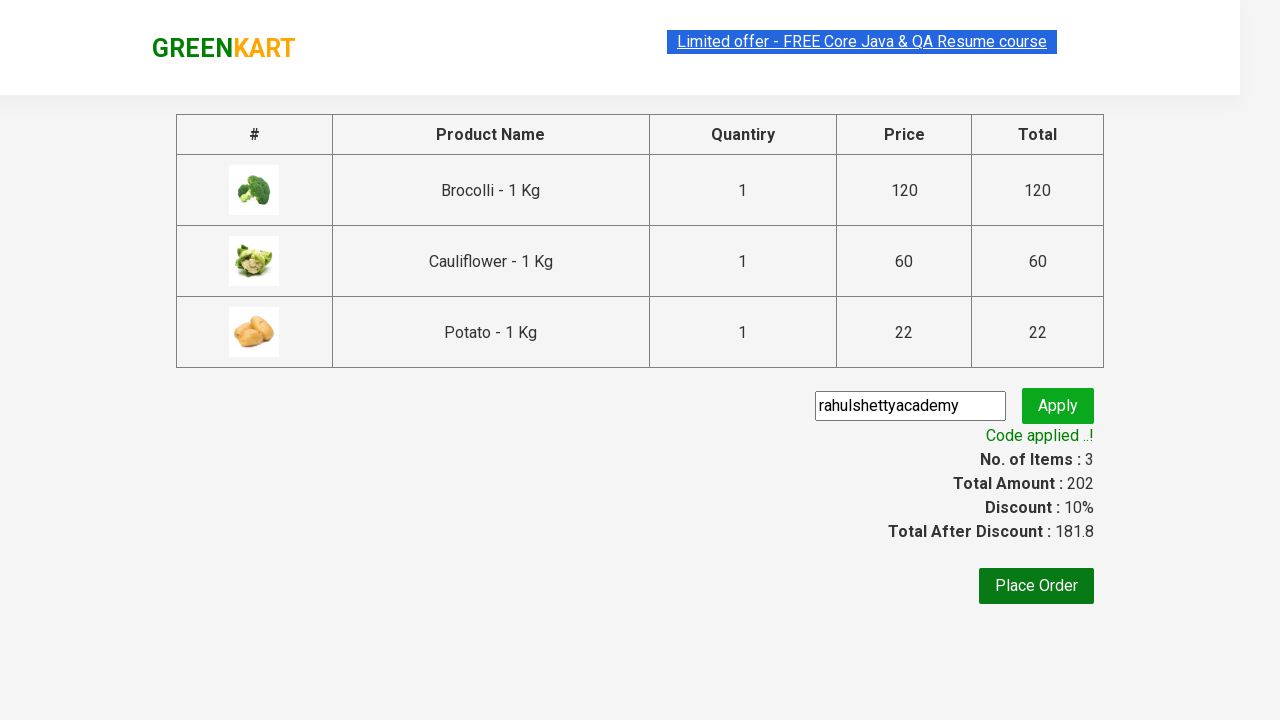

Clicked Place Order button to complete purchase at (1036, 586) on xpath=//button[contains(text(),'Place Order')]
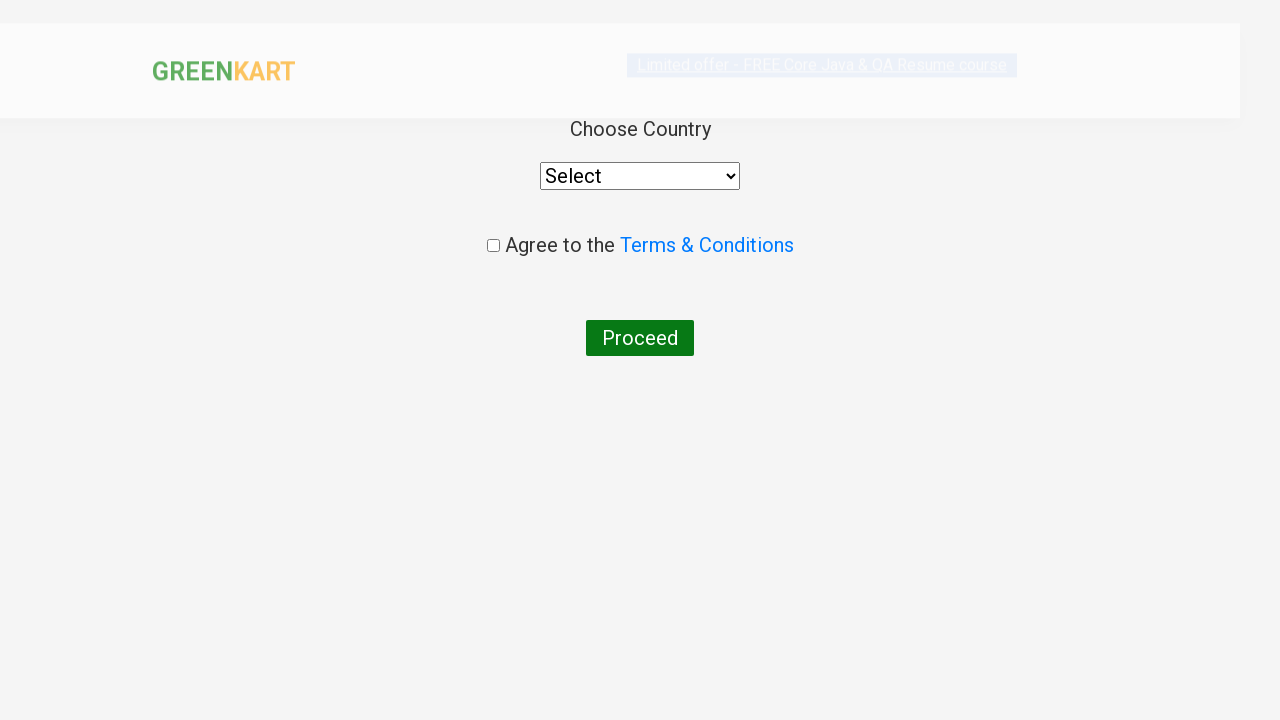

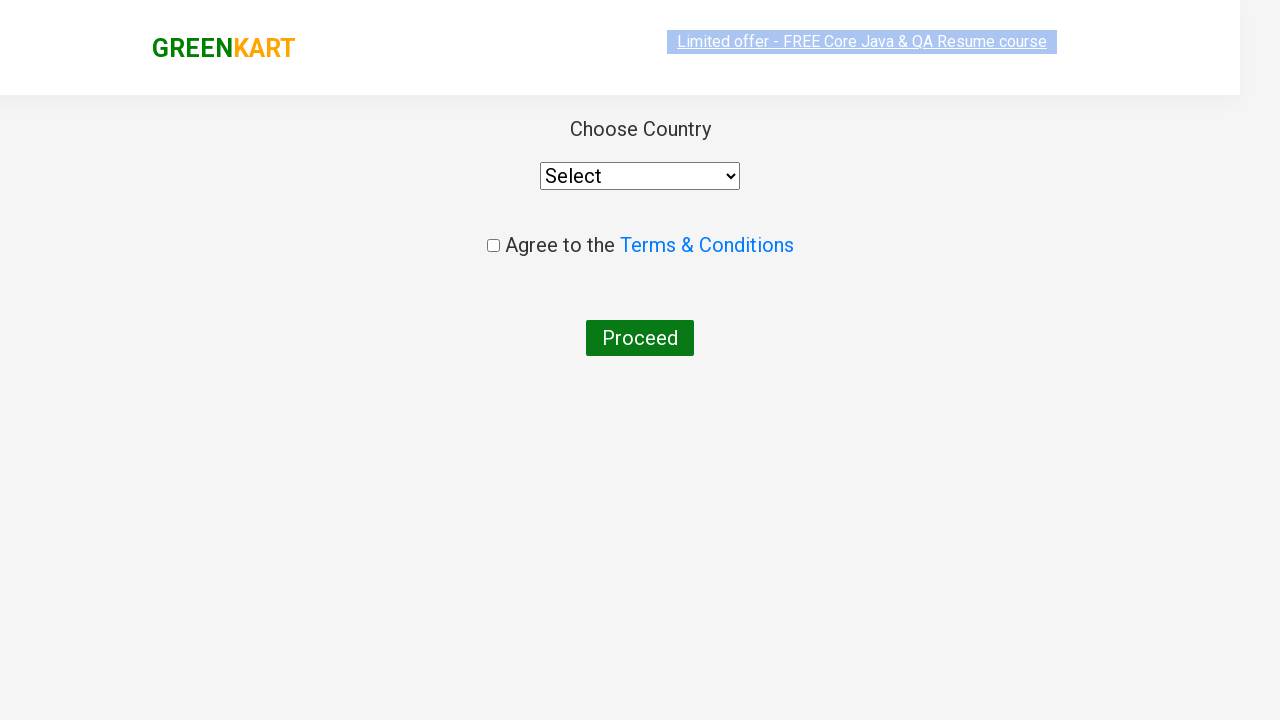